Navigates to the Playwright documentation site and clicks the "Get Started" link to test basic navigation.

Starting URL: https://playwright.dev/

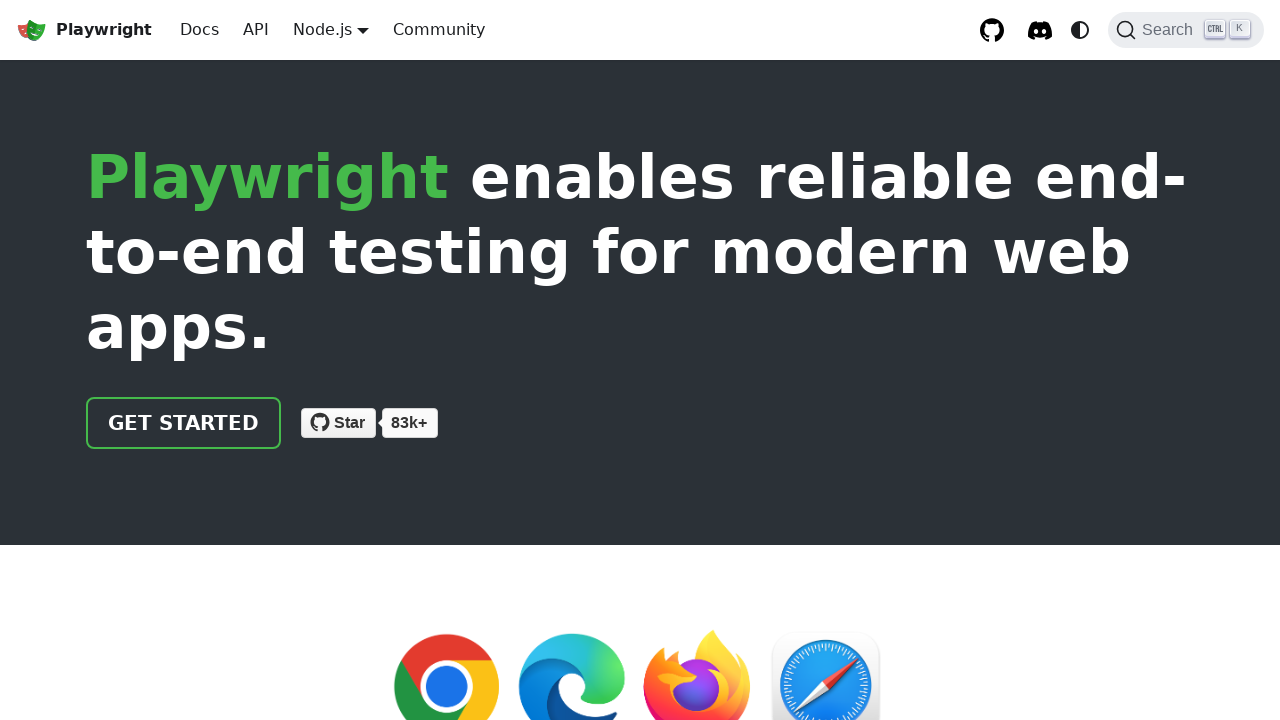

Navigated to Playwright documentation site
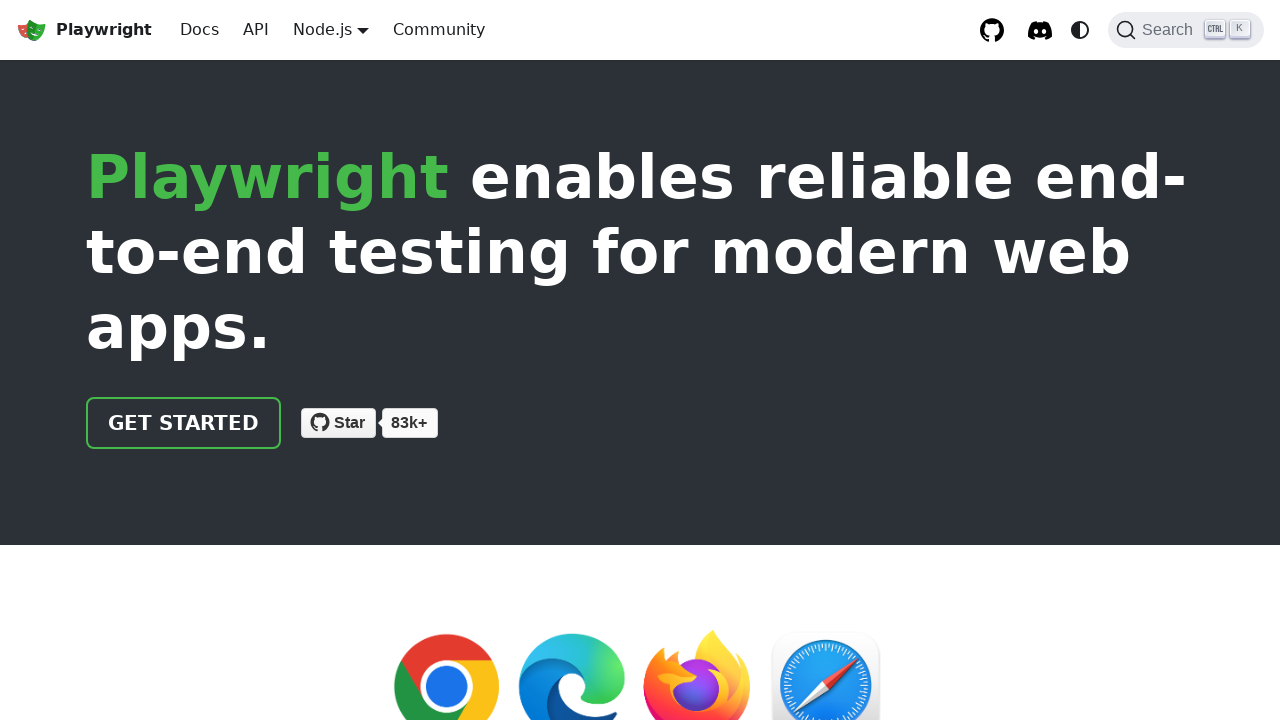

Clicked 'Get Started' link at (184, 423) on text=Get Started
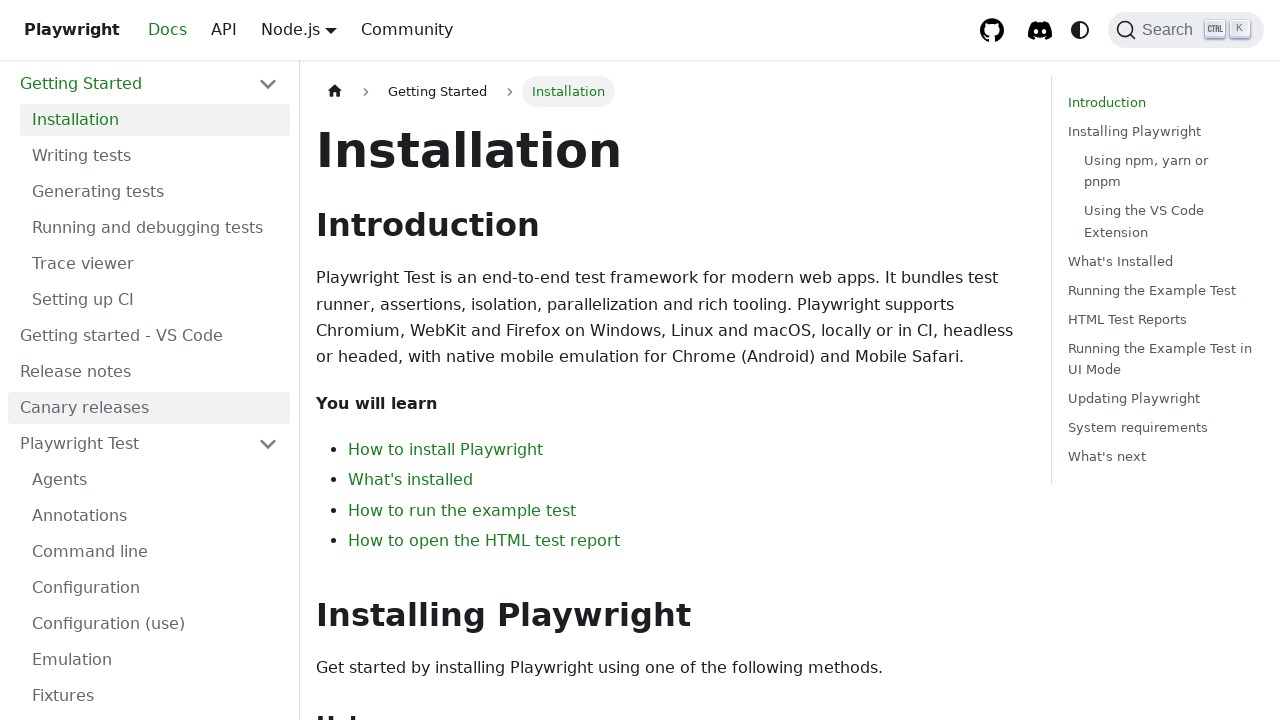

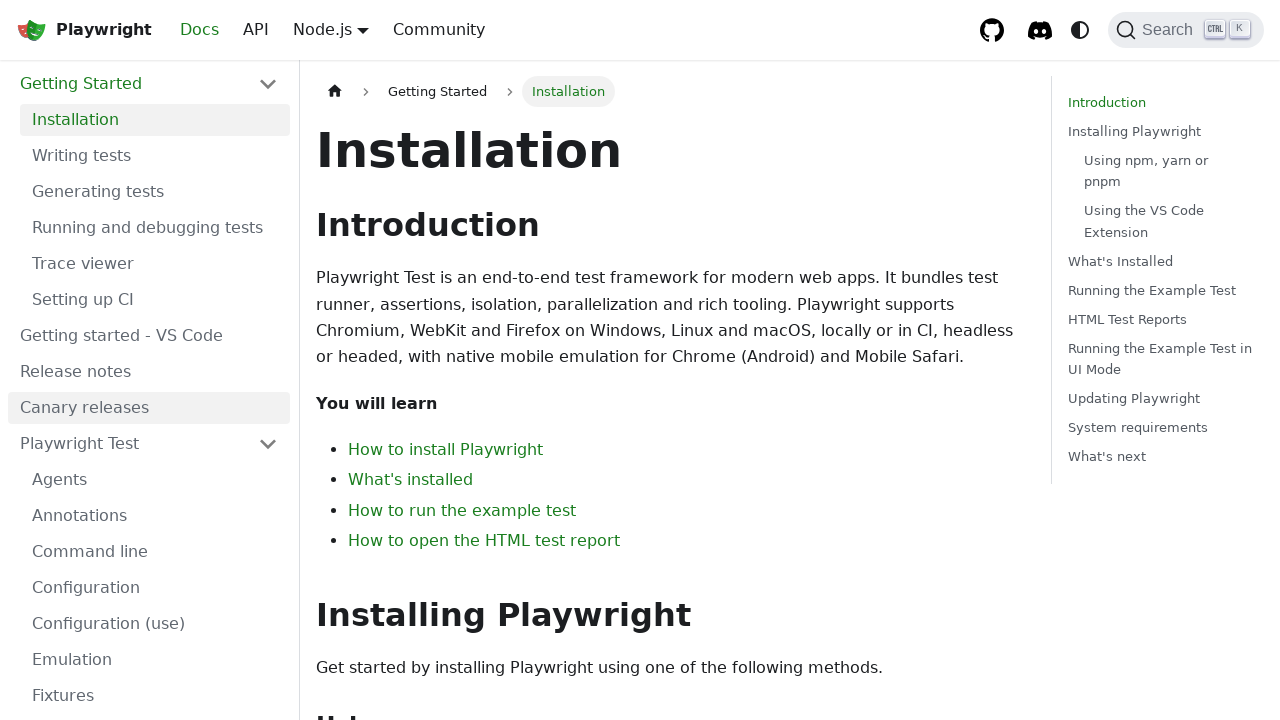